Navigates to Sauce Labs guinea-pig test page and verifies the page loads successfully

Starting URL: https://saucelabs.com/test/guinea-pig

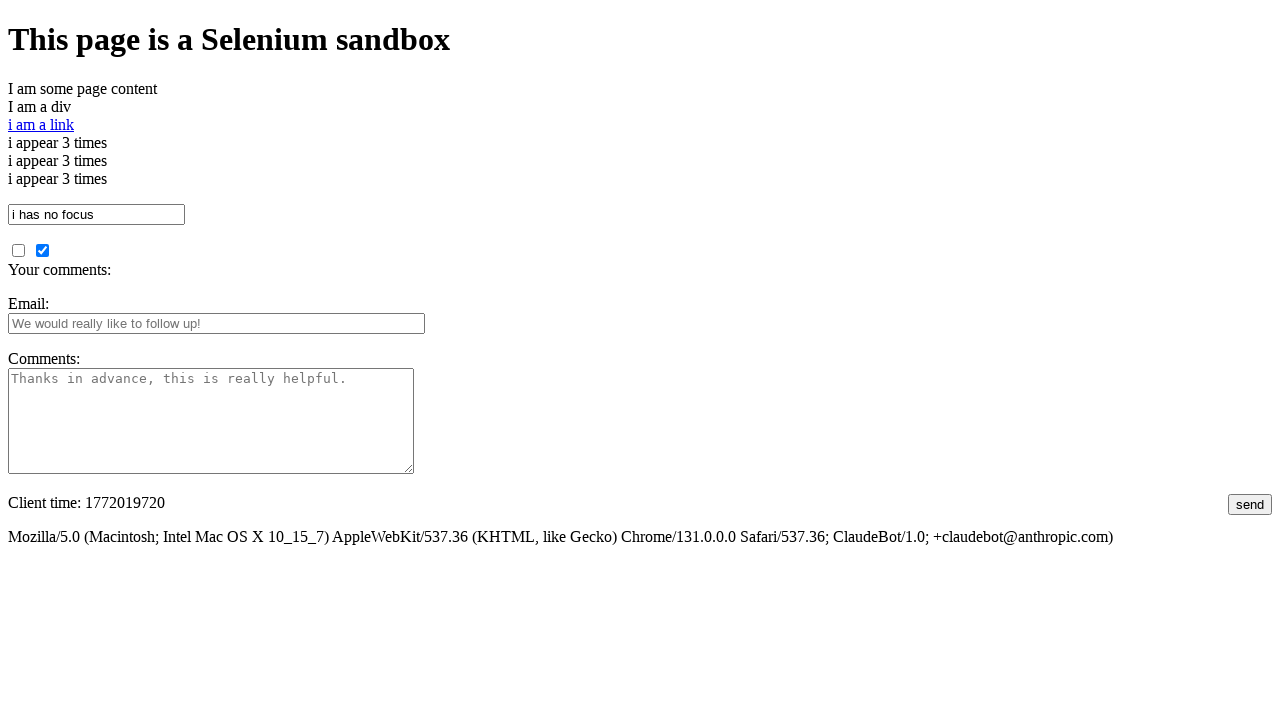

Navigated to Sauce Labs guinea-pig test page
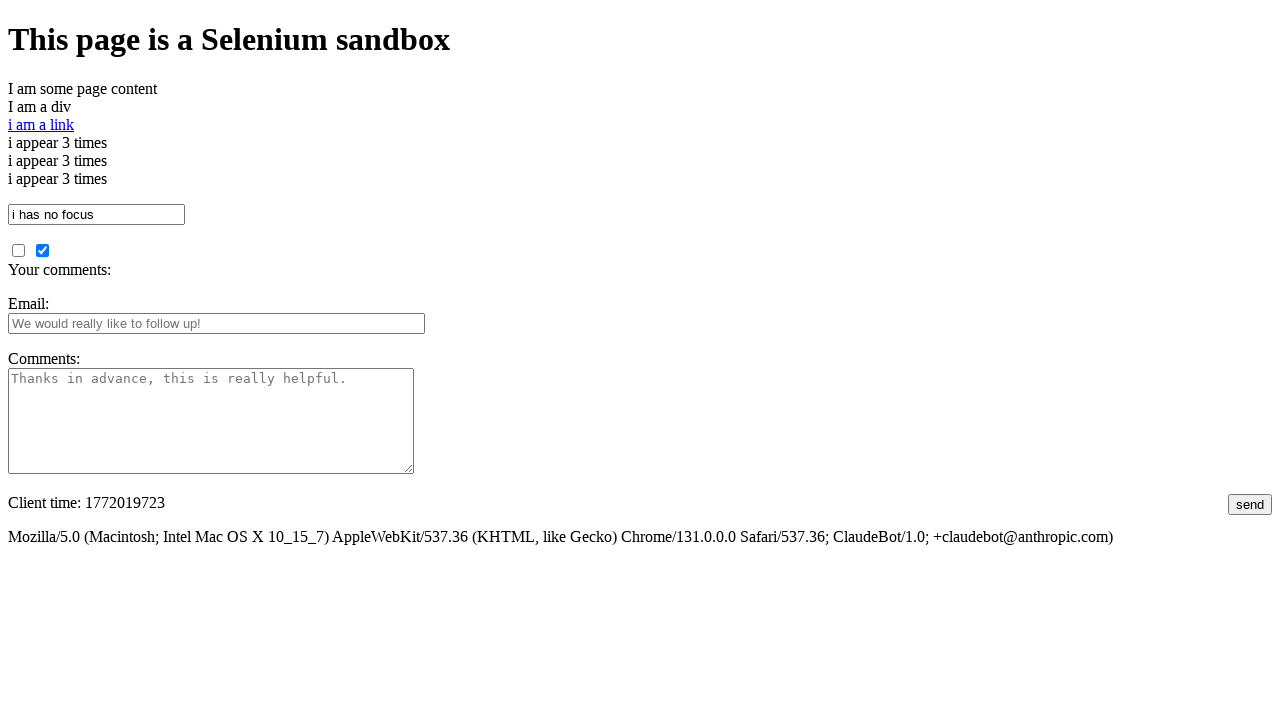

Waited for page to reach domcontentloaded state
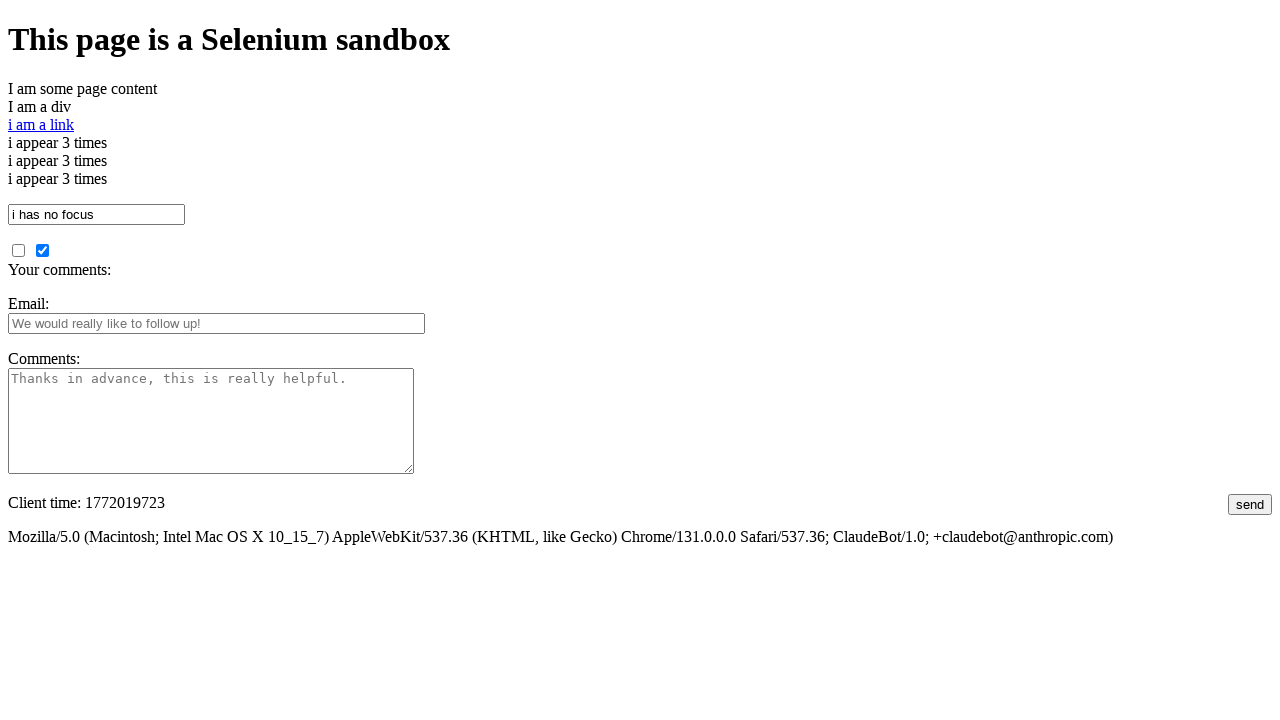

Verified page title exists
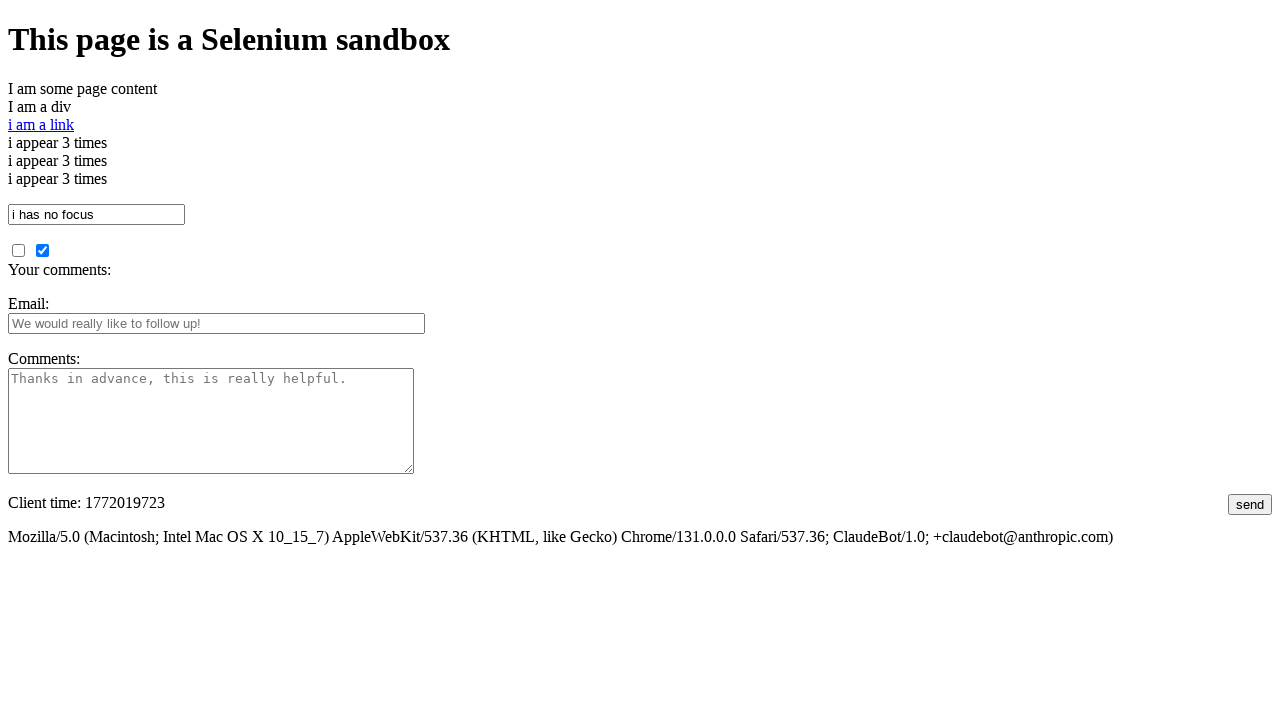

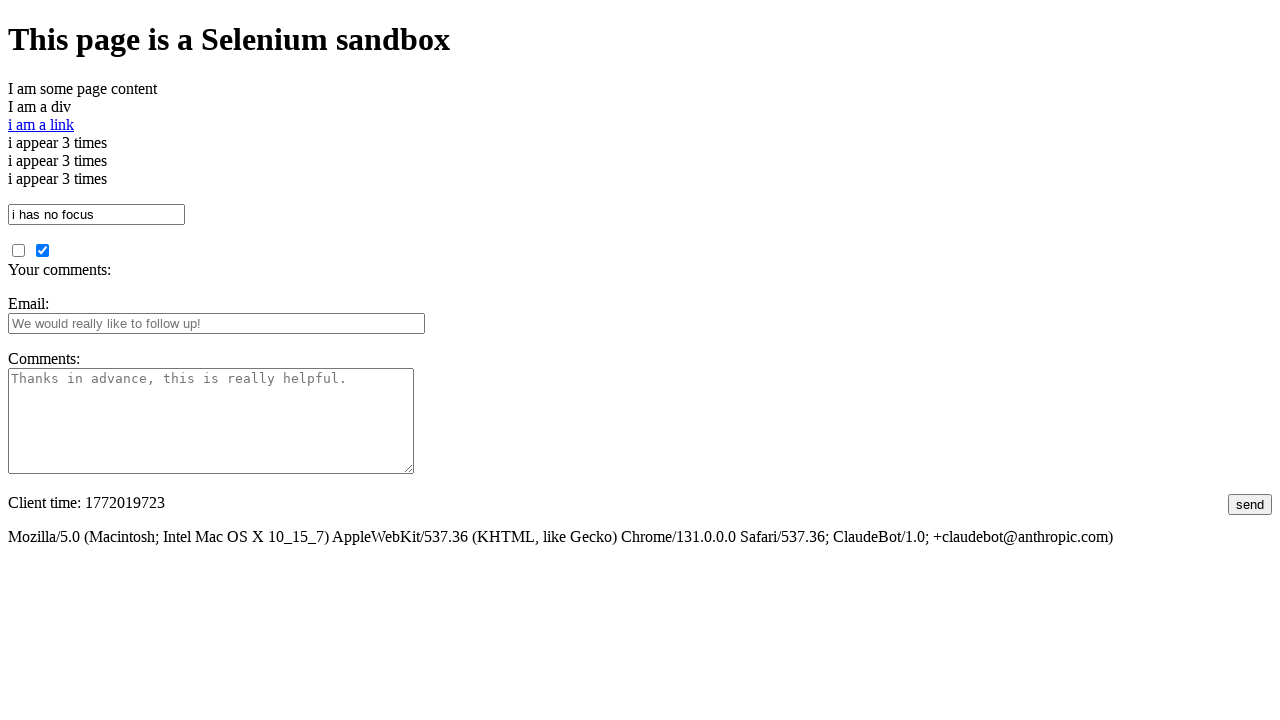